Tests autocomplete functionality by typing partial text and selecting a matching option from the dropdown suggestions

Starting URL: http://demo.automationtesting.in/AutoComplete.html

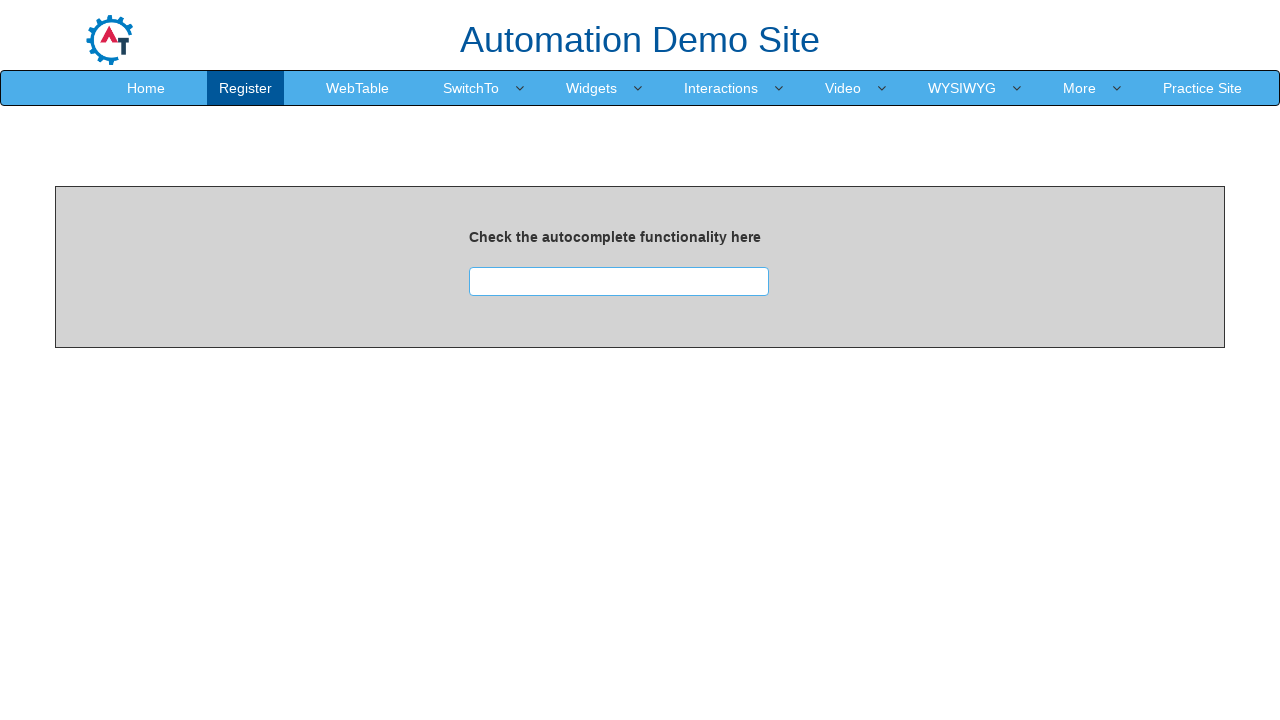

Filled searchbox with partial text 'ind' on #searchbox
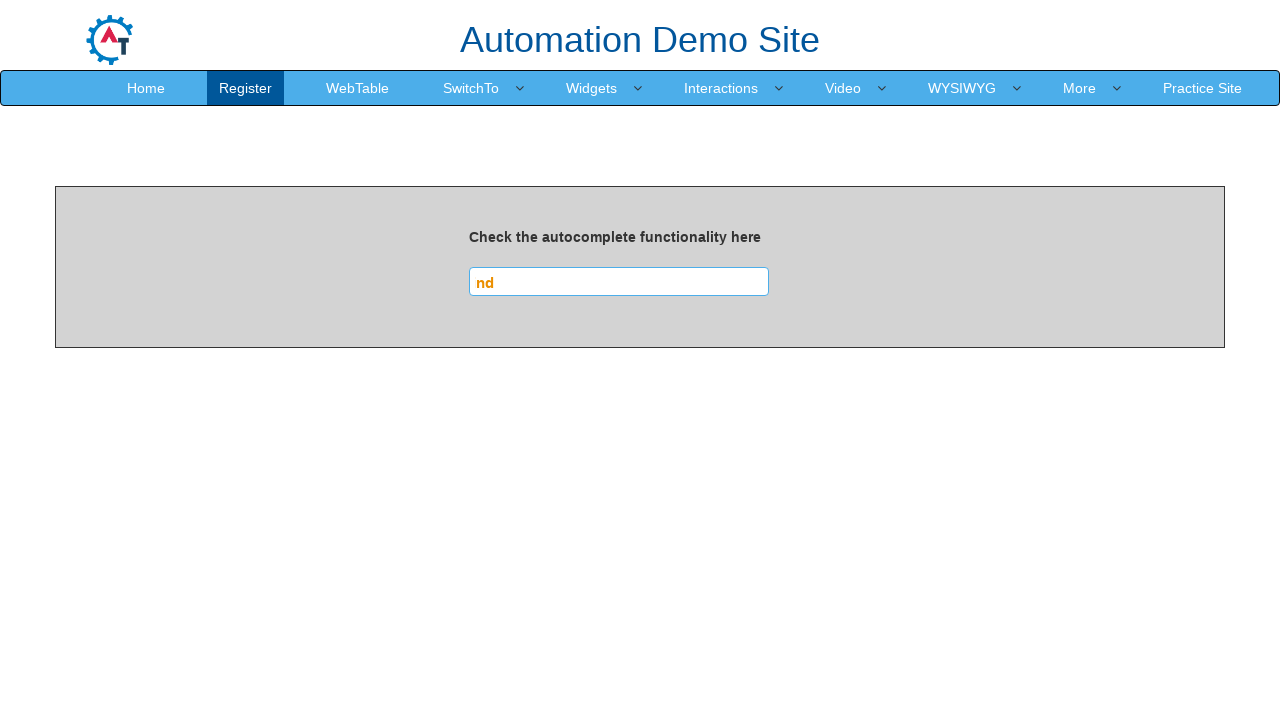

Waited for autocomplete dropdown to appear
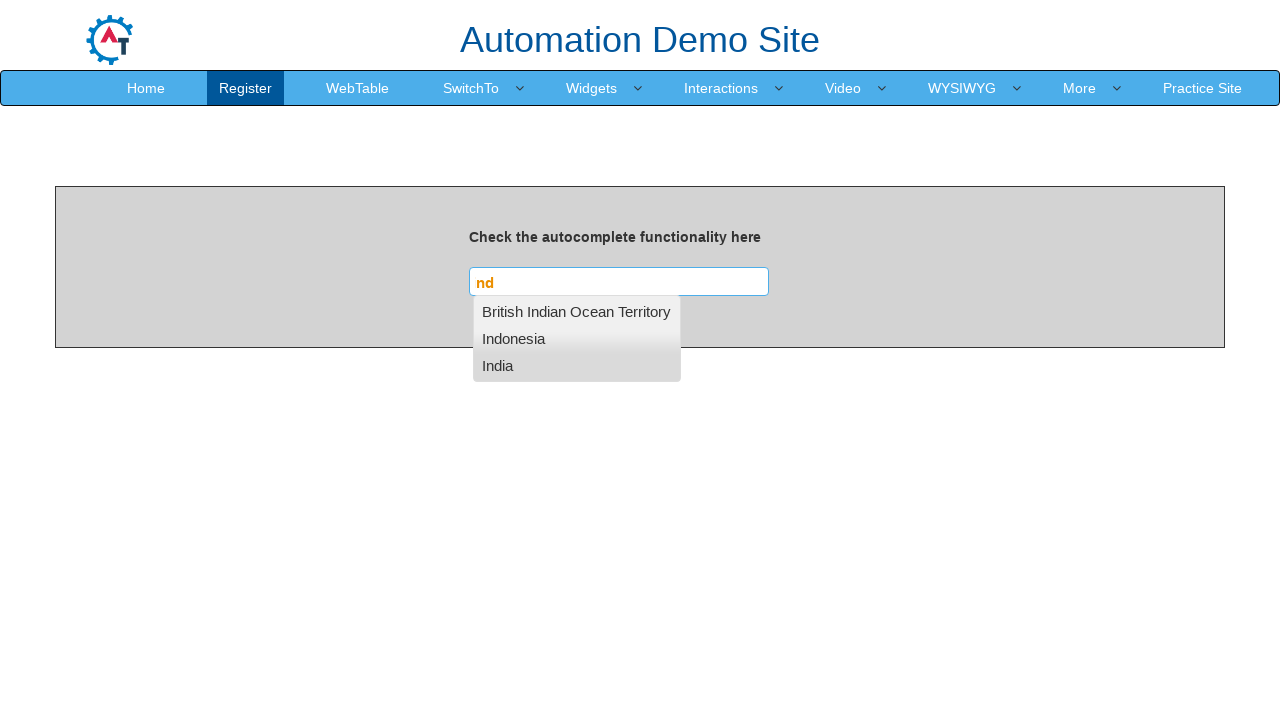

Retrieved all dropdown items from autocomplete list
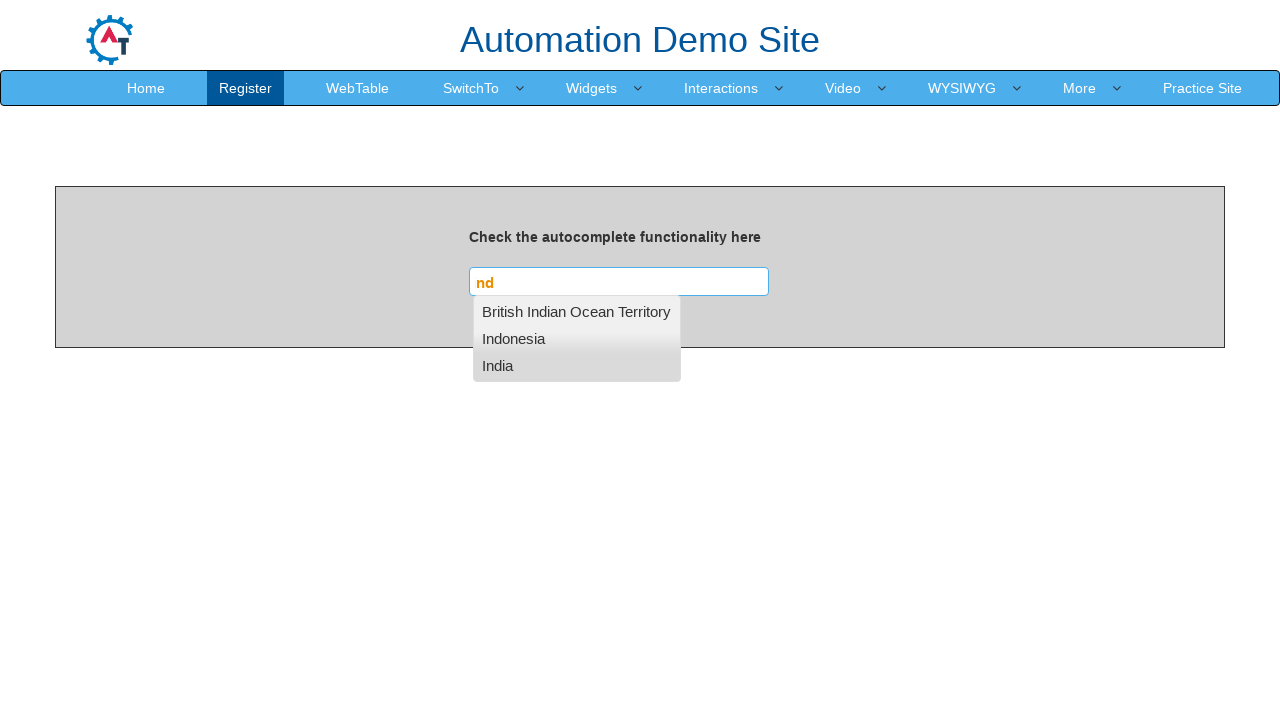

Clicked on 'India' option from dropdown suggestions at (577, 365) on ul#ui-id-1 li >> nth=2
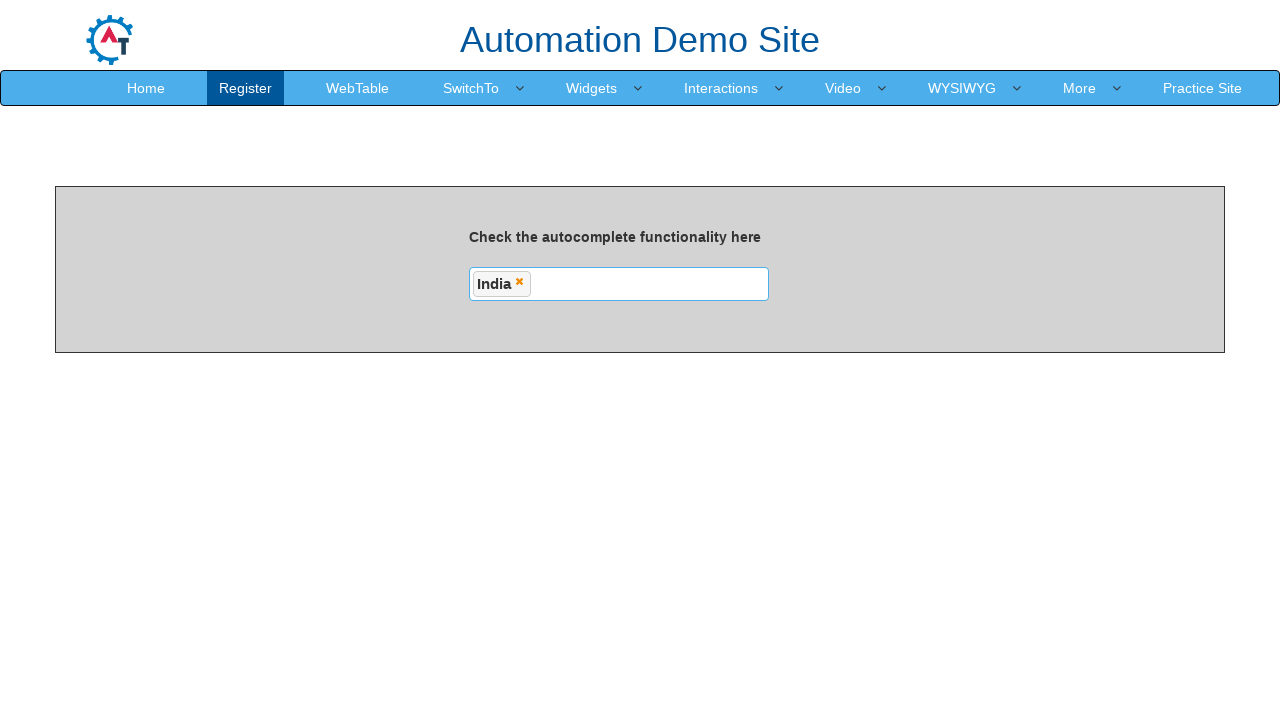

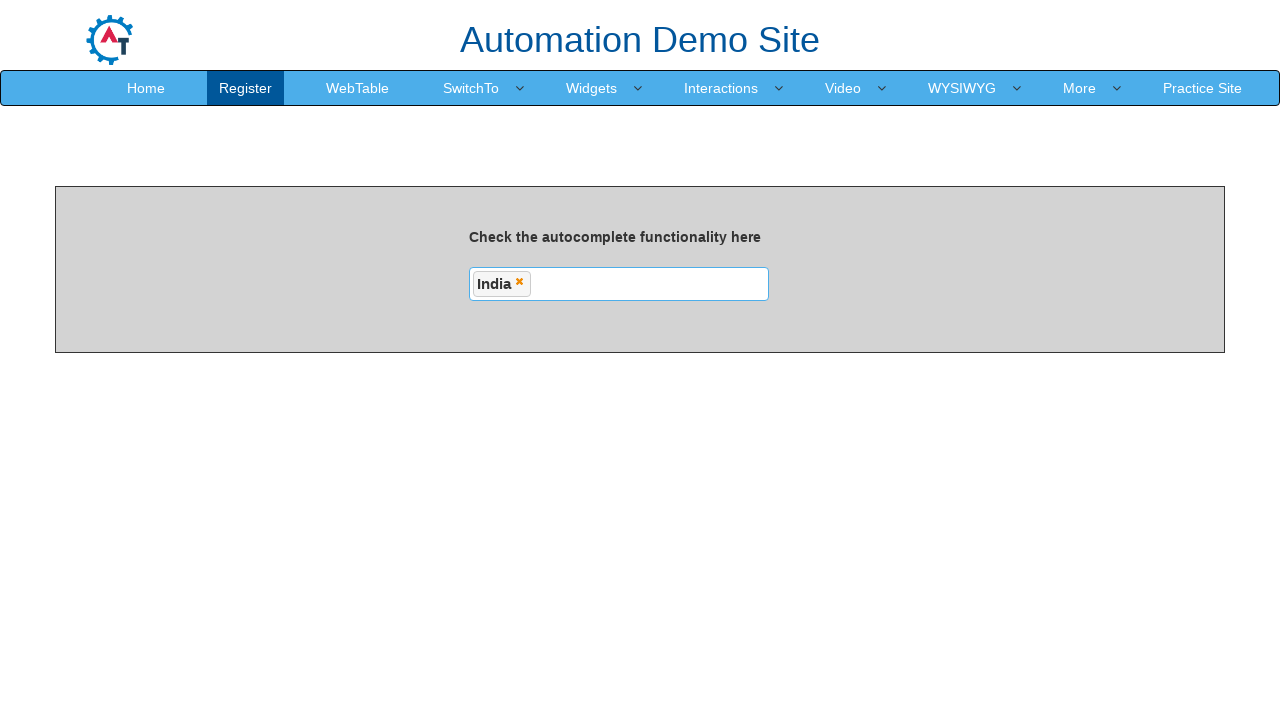